Tests JavaScript-based page scrolling by scrolling from top to bottom of the page, then scrolling back from bottom to top.

Starting URL: https://rahulshettyacademy.com/AutomationPractice/

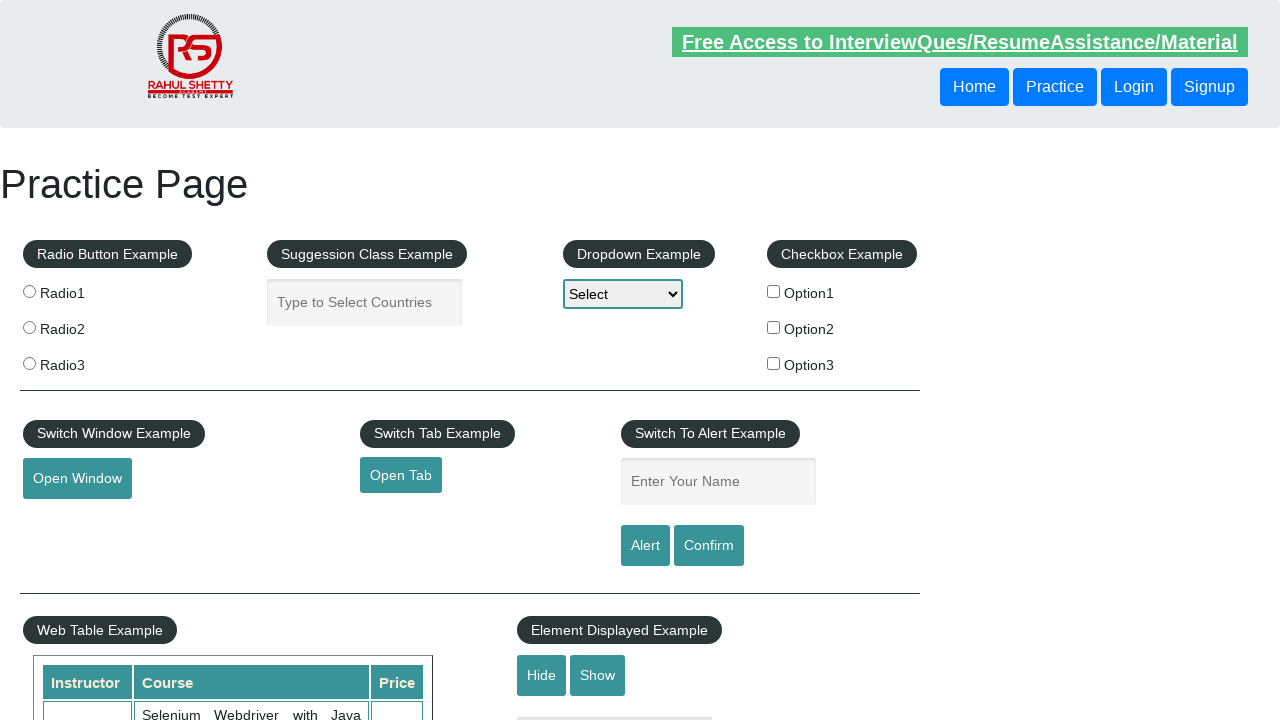

Scrolled from top to bottom of the page using JavaScript
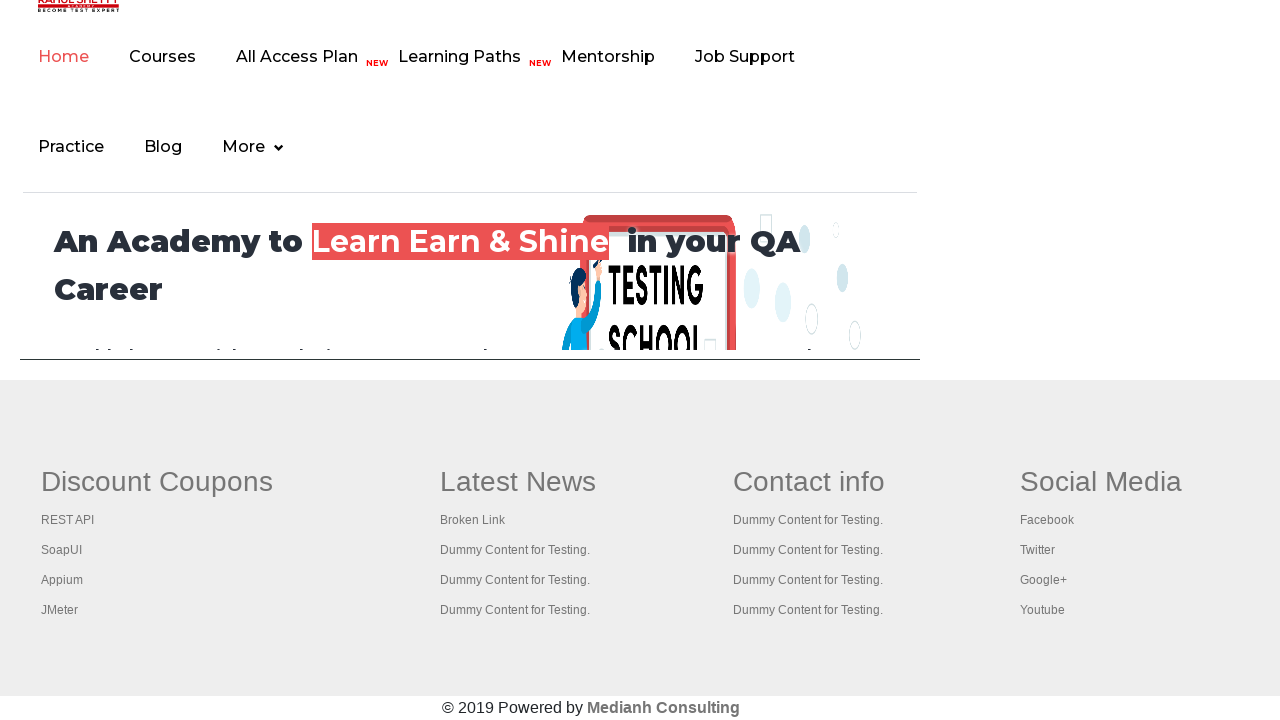

Waited 2 seconds to observe the scroll
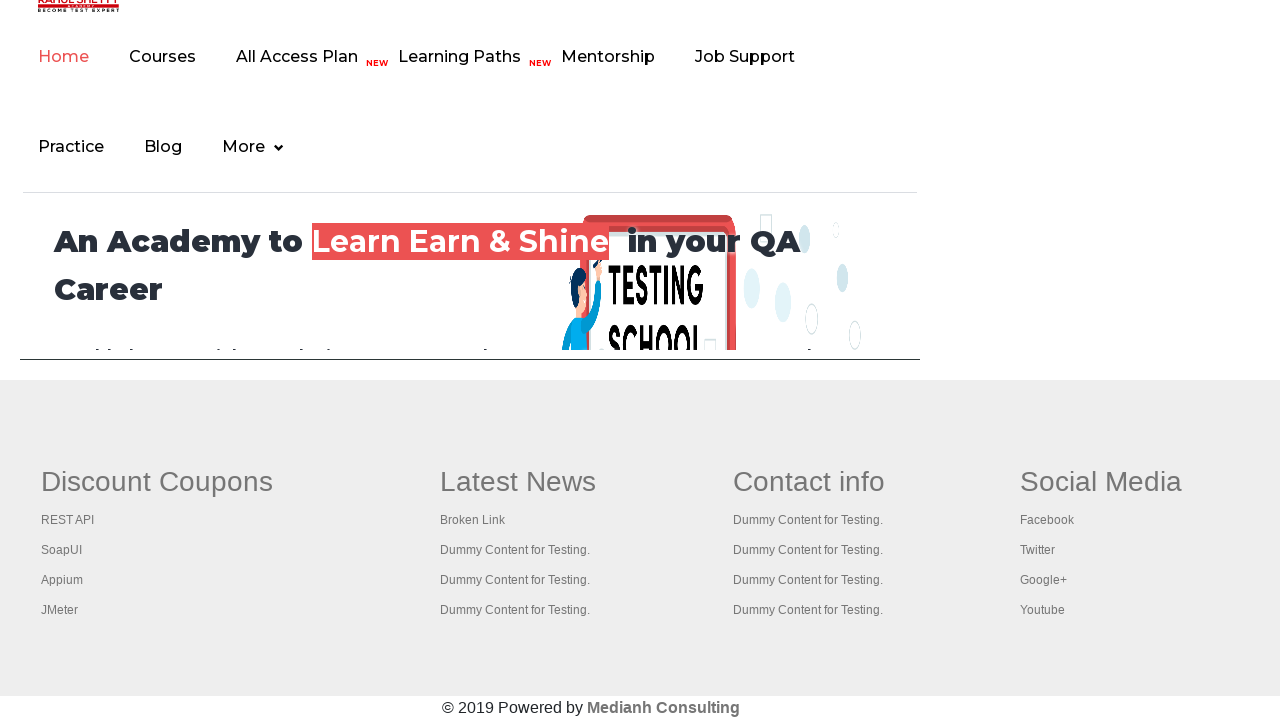

Scrolled from bottom back to top of the page using JavaScript
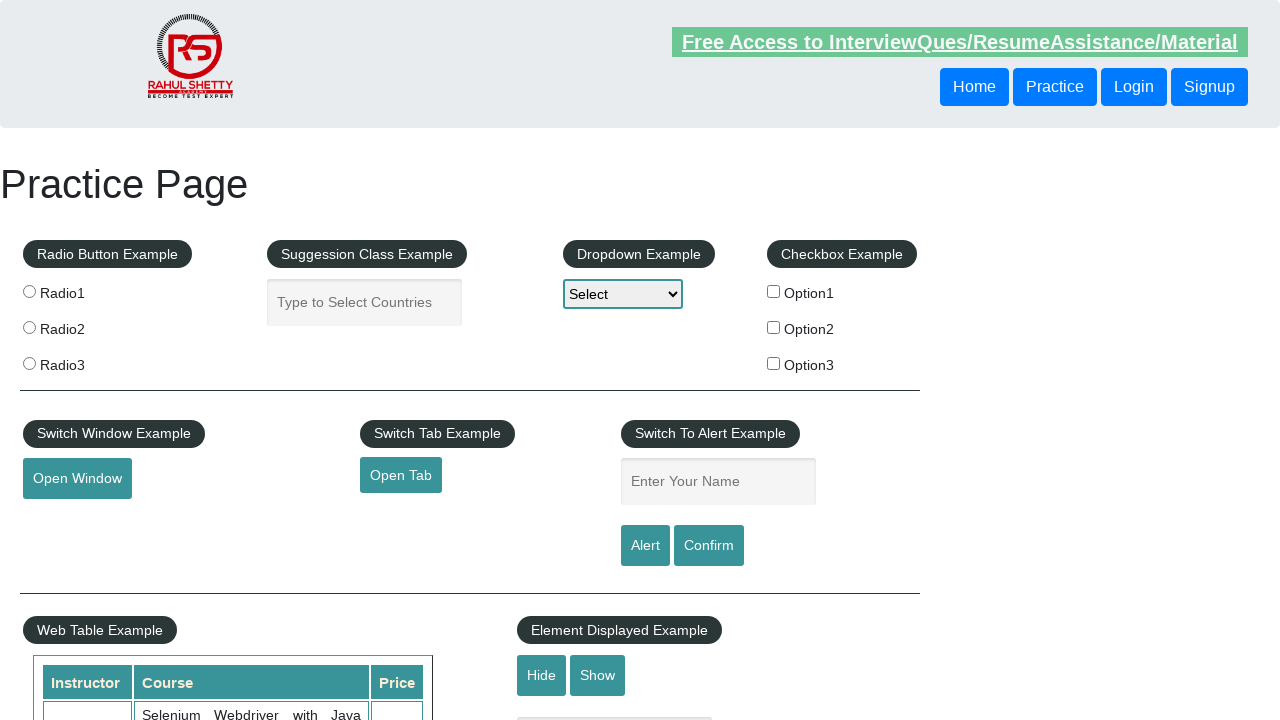

Waited 2 seconds to observe the scroll
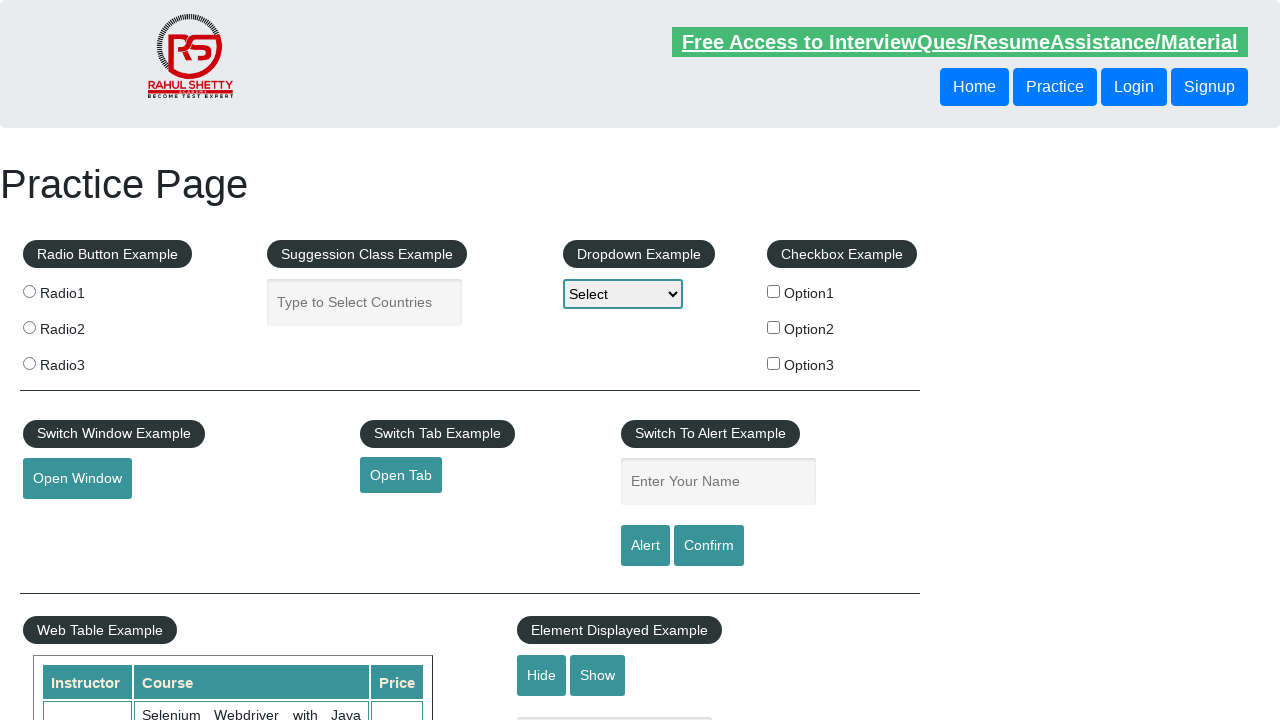

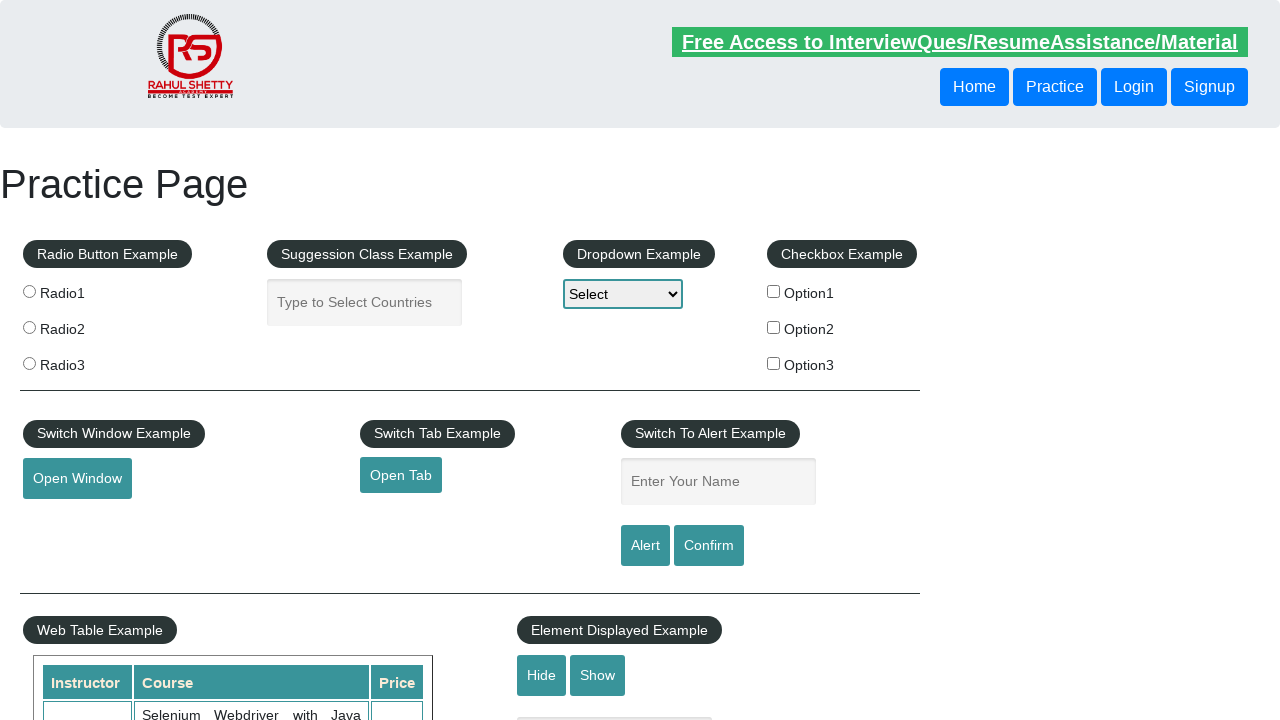